Tests file download functionality by clicking on two different download links and verifying the downloads complete

Starting URL: https://testcenter.techproeducation.com/index.php?page=file-download

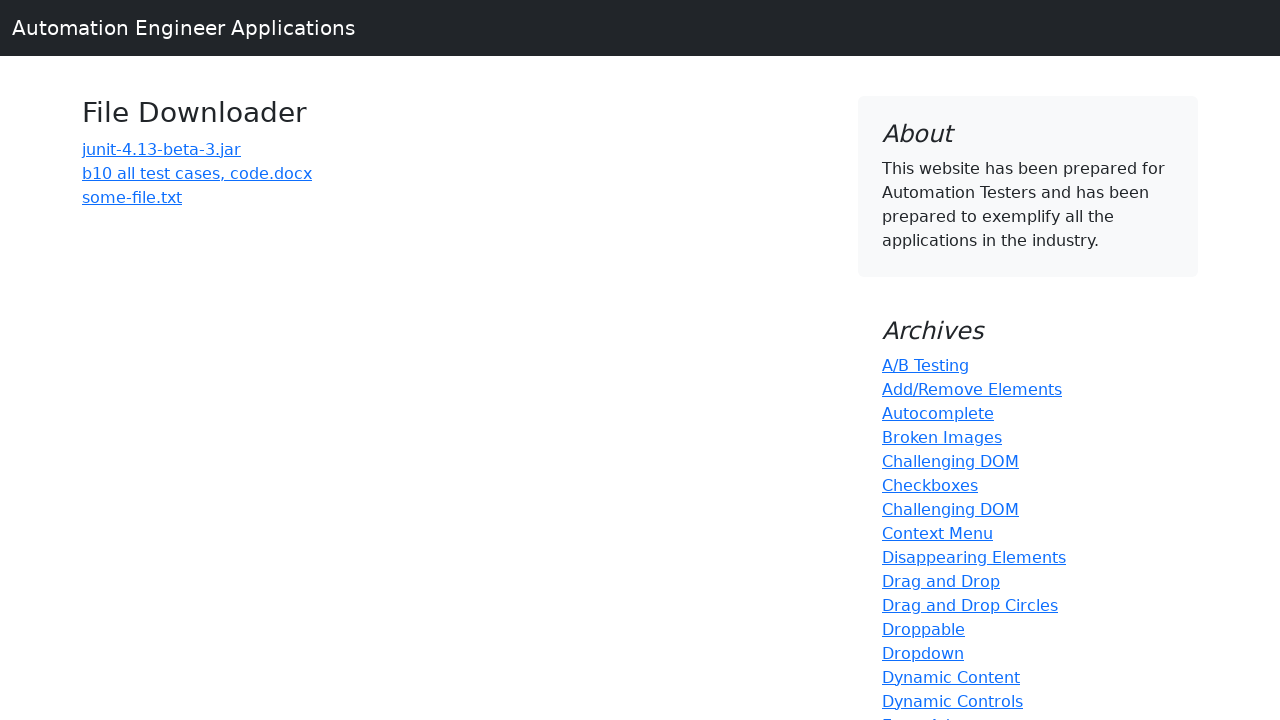

Clicked download link for junit-4.13-beta-3.jar file at (162, 149) on a:has-text('junit-4.13-beta-3.jar')
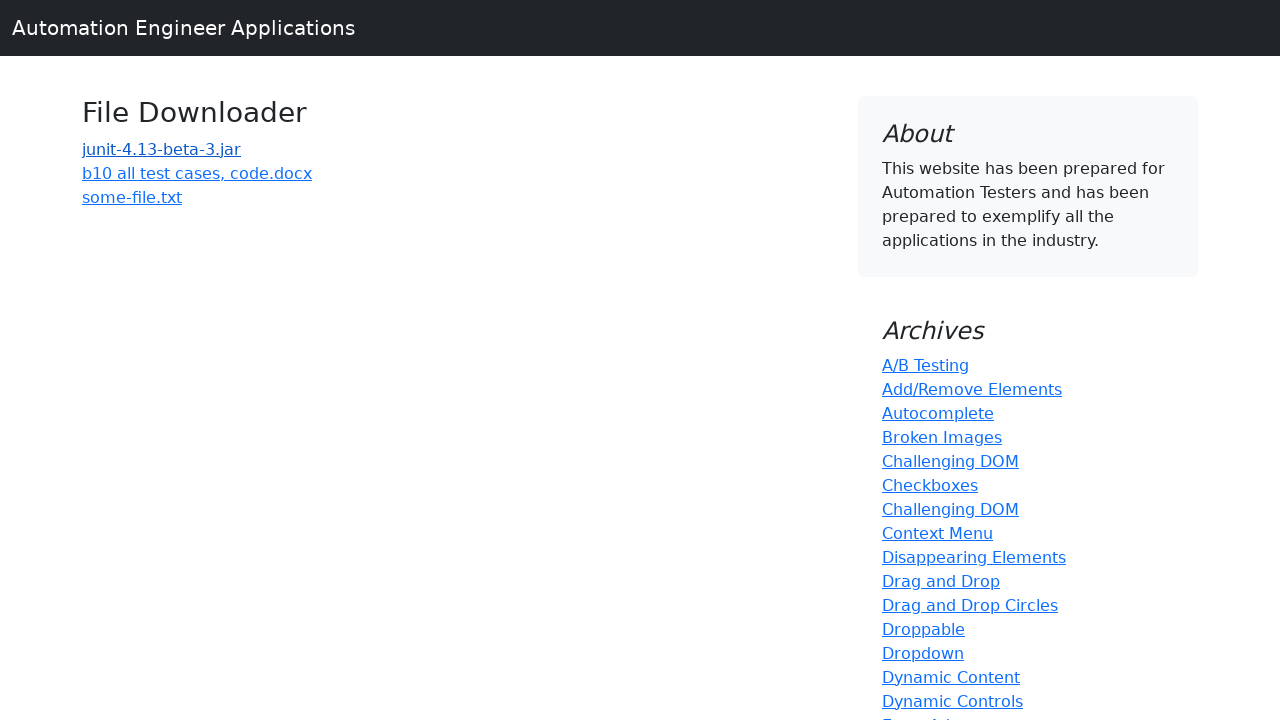

Waited 2 seconds for junit jar file download to complete
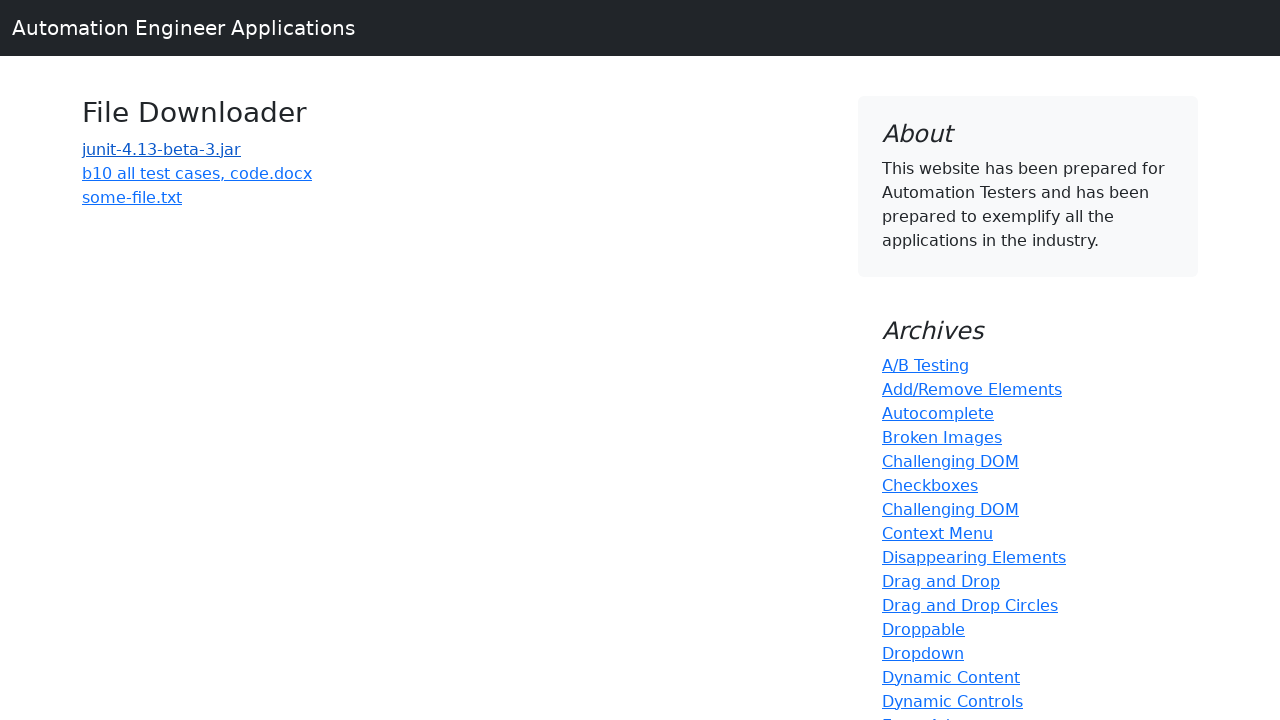

Clicked download link for b10 all test cases, code.docx file at (197, 173) on a:has-text('b10 all test cases, code.docx')
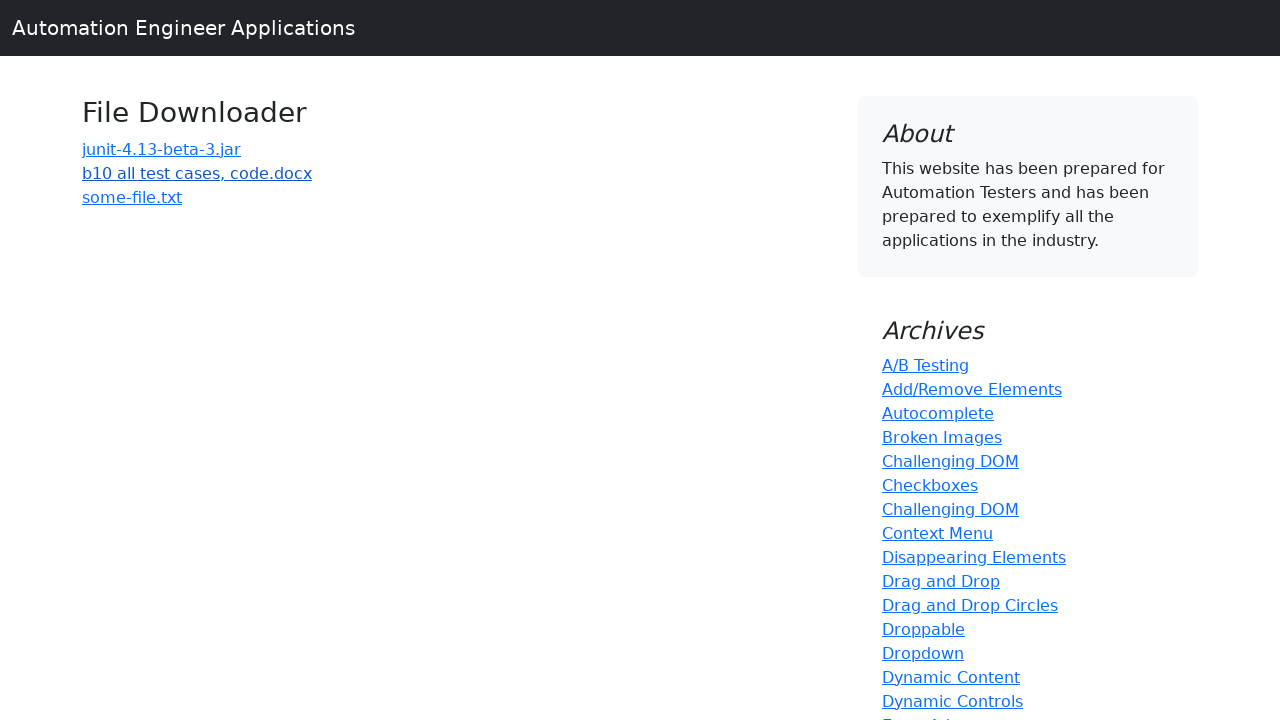

Waited 2 seconds for docx file download to complete
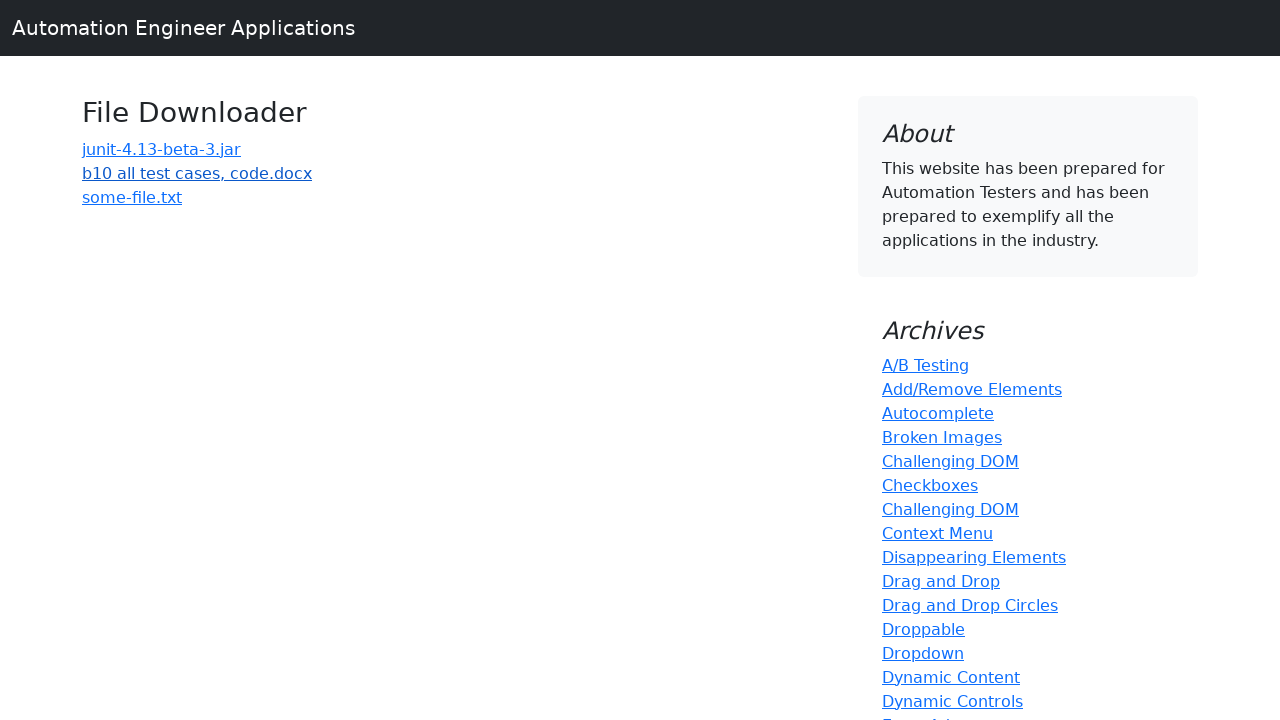

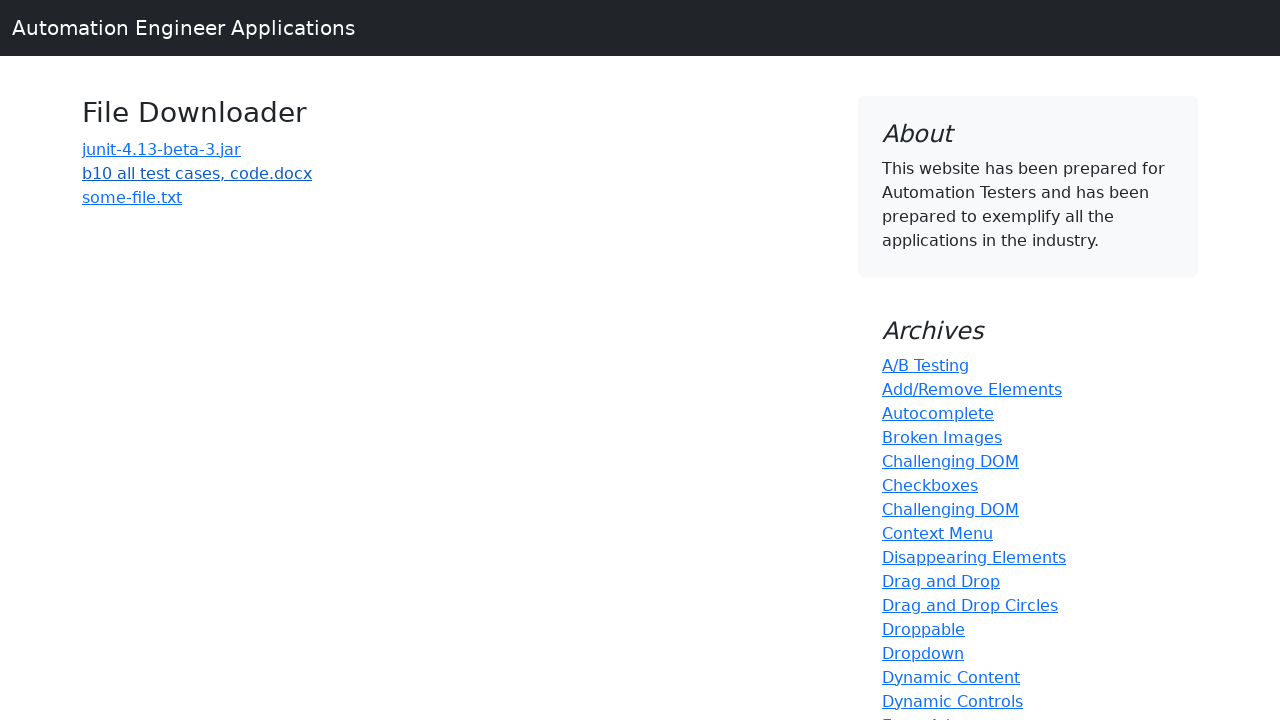